Tests navigation to the Developer Guide page by clicking the Docs link on the WebdriverIO homepage

Starting URL: https://webdriver.io

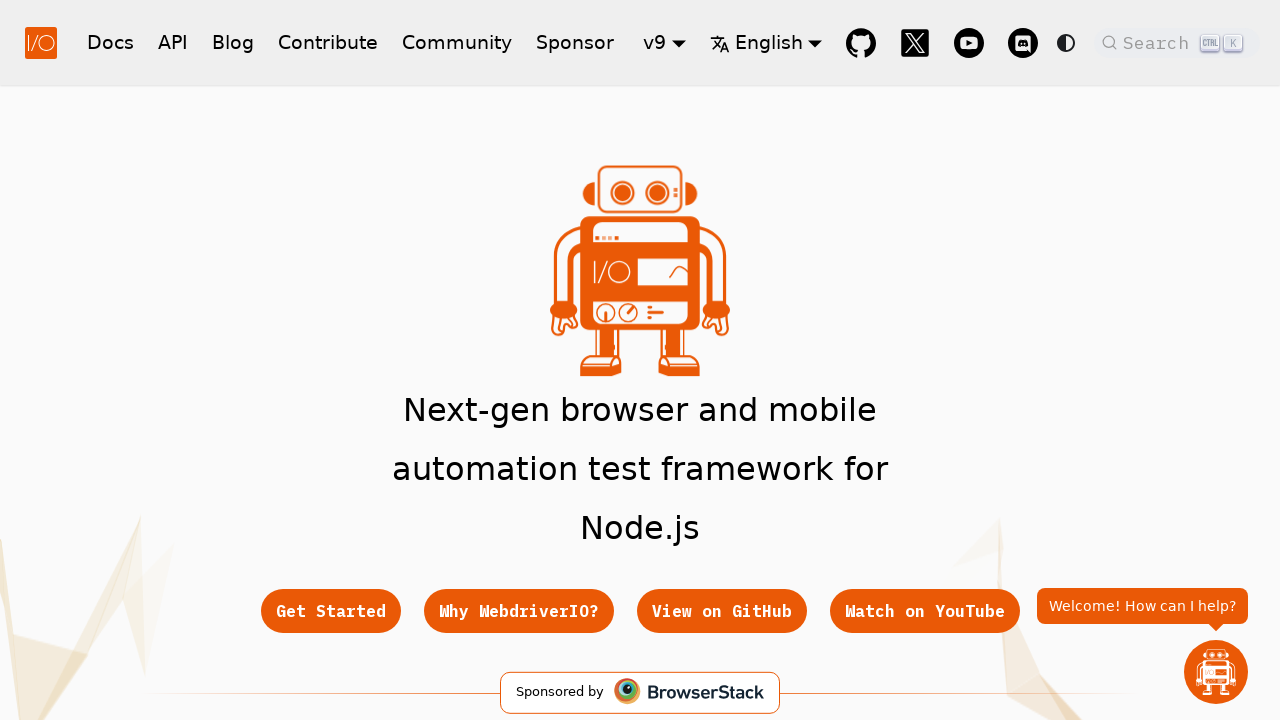

Clicked the Docs link on WebdriverIO homepage at (110, 42) on a:text('Docs')
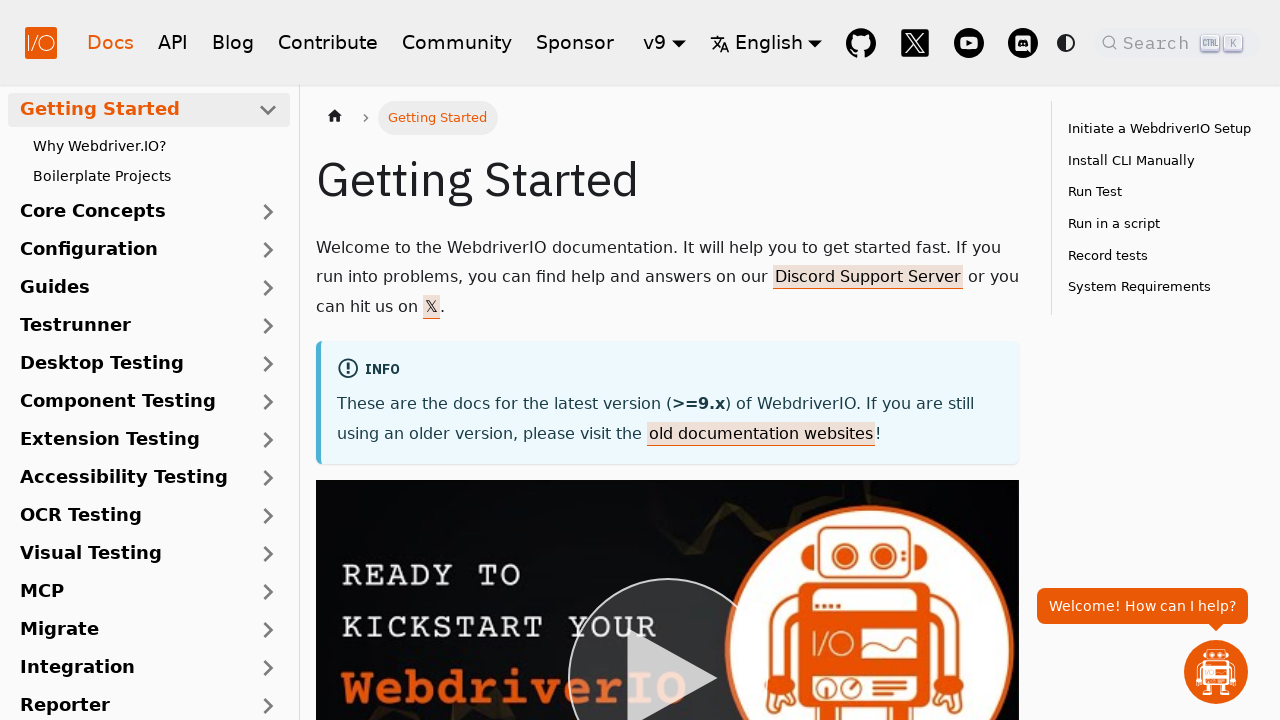

Navigation to Developer Guide page completed
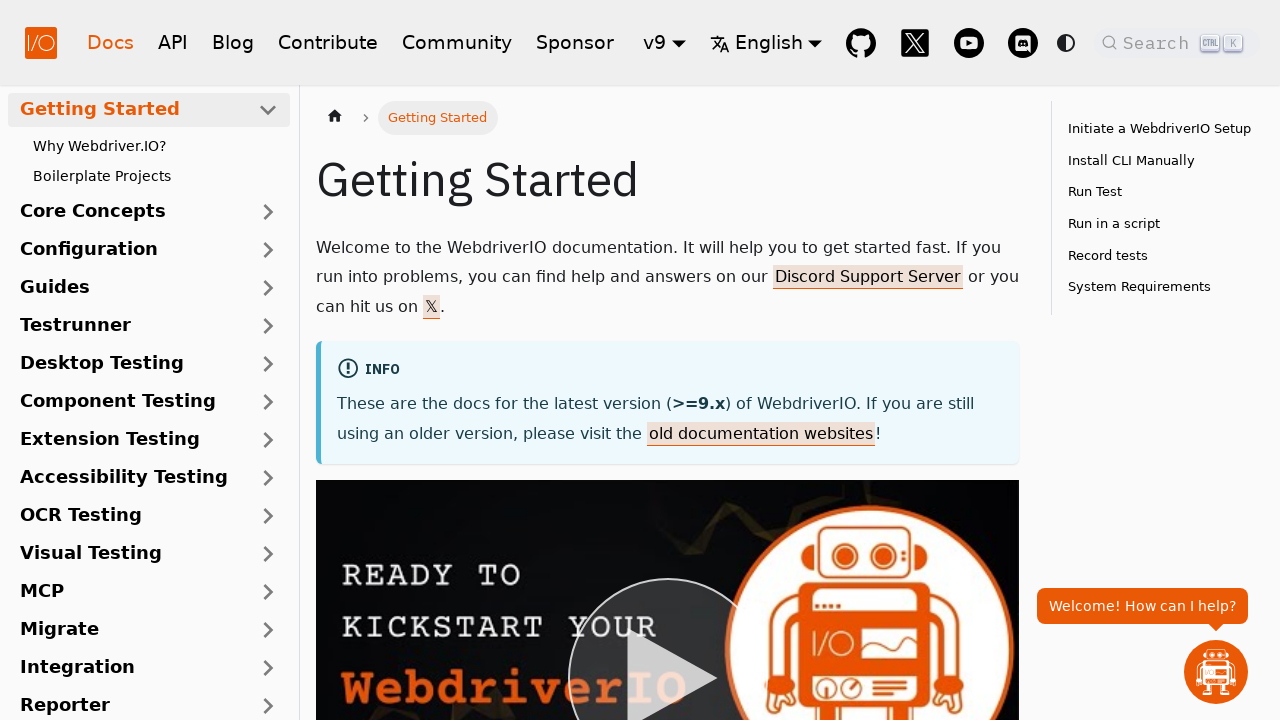

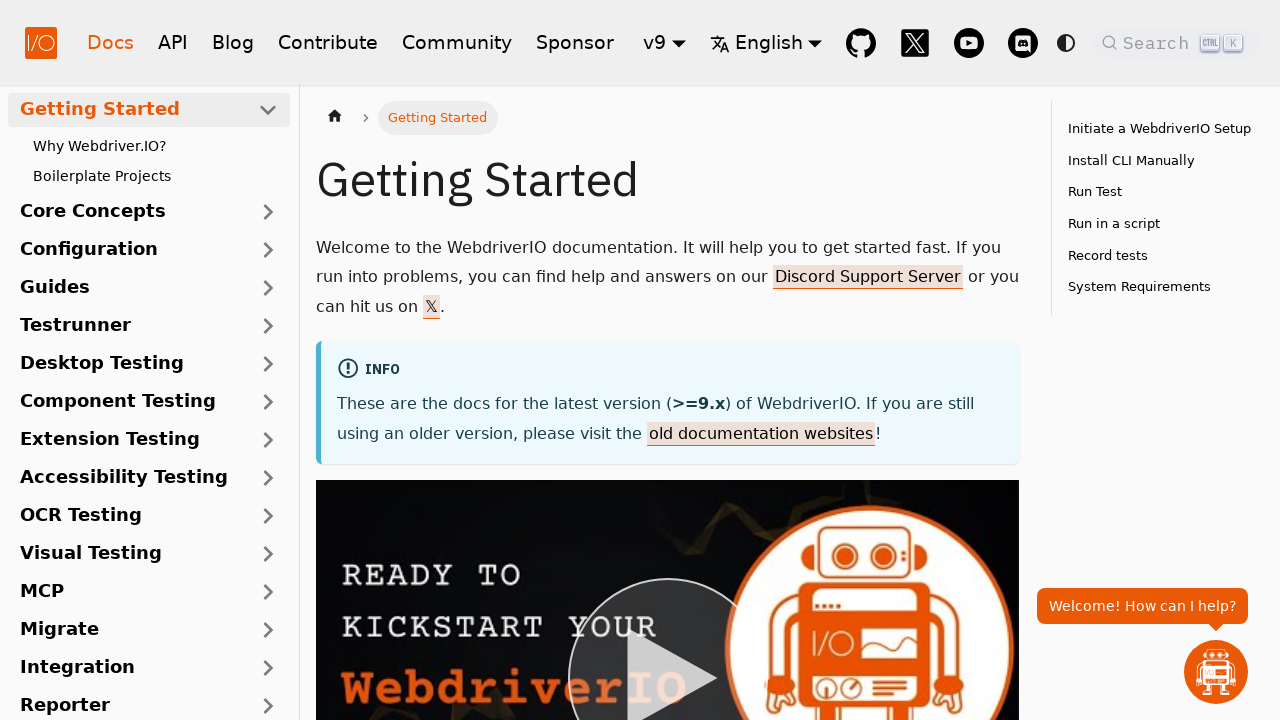